Tests the Paytm recharge page by filling in mobile number, selecting operator, and entering recharge amount

Starting URL: https://paytm.com/recharge

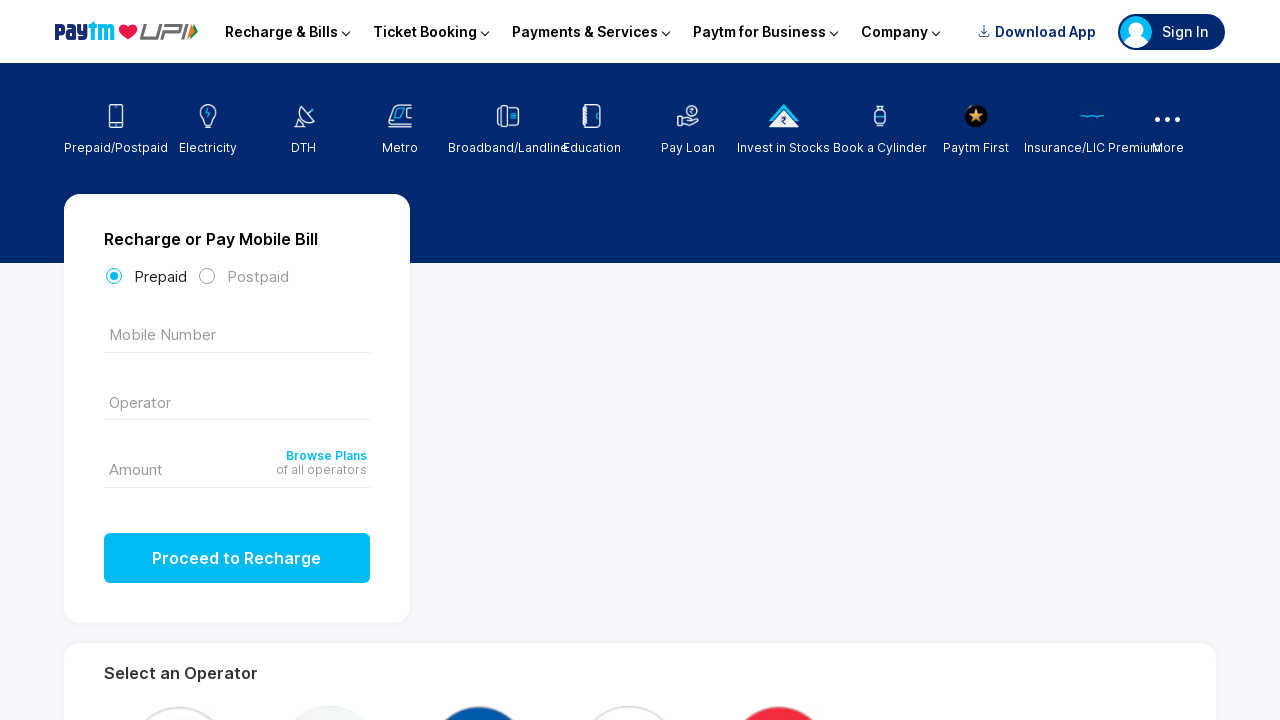

Filled mobile number field with '7030709543' on input[type='tel']
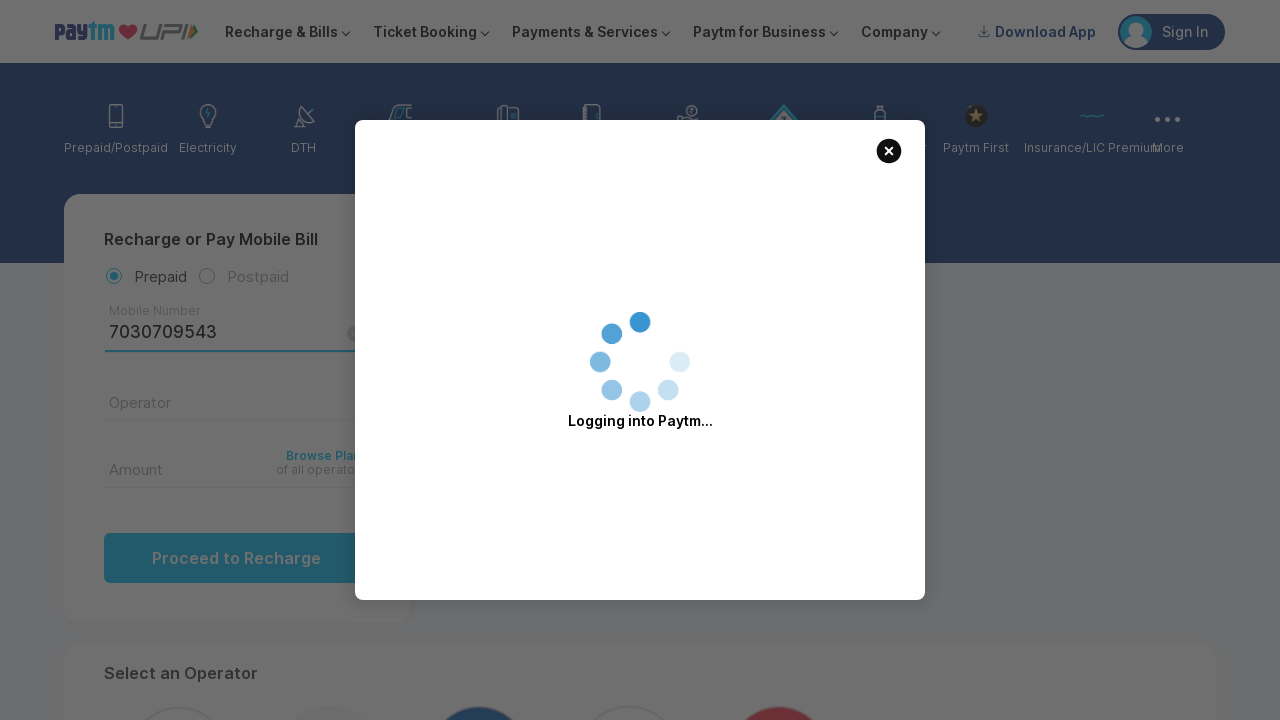

Selected operator 'jio' on (//input[@type='text'])[1]
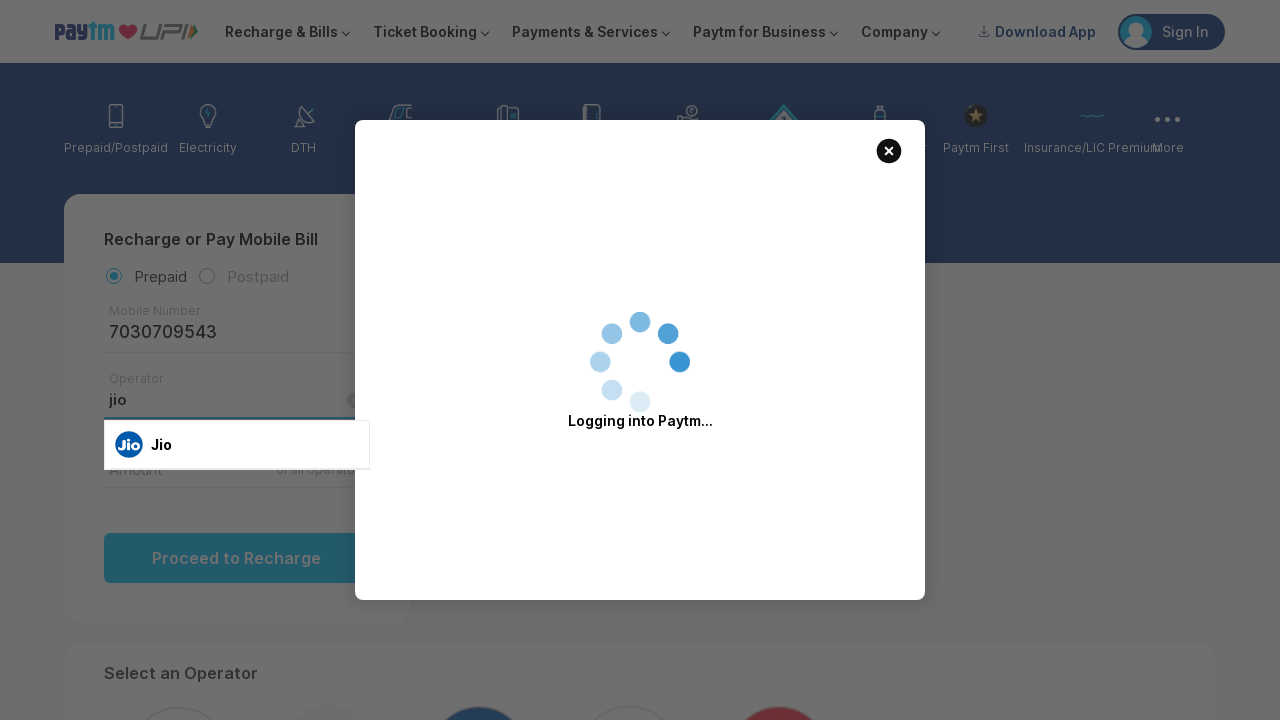

Entered recharge amount '139' on (//input[contains(@type,'text')])[2]
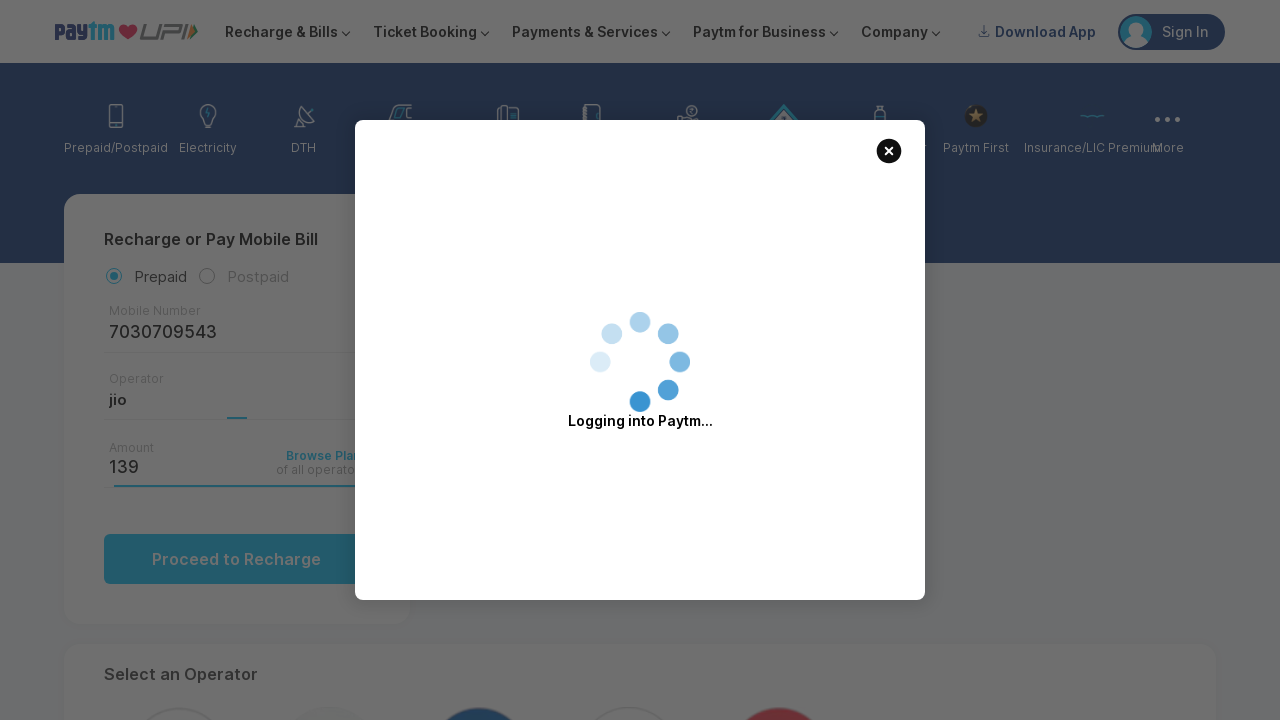

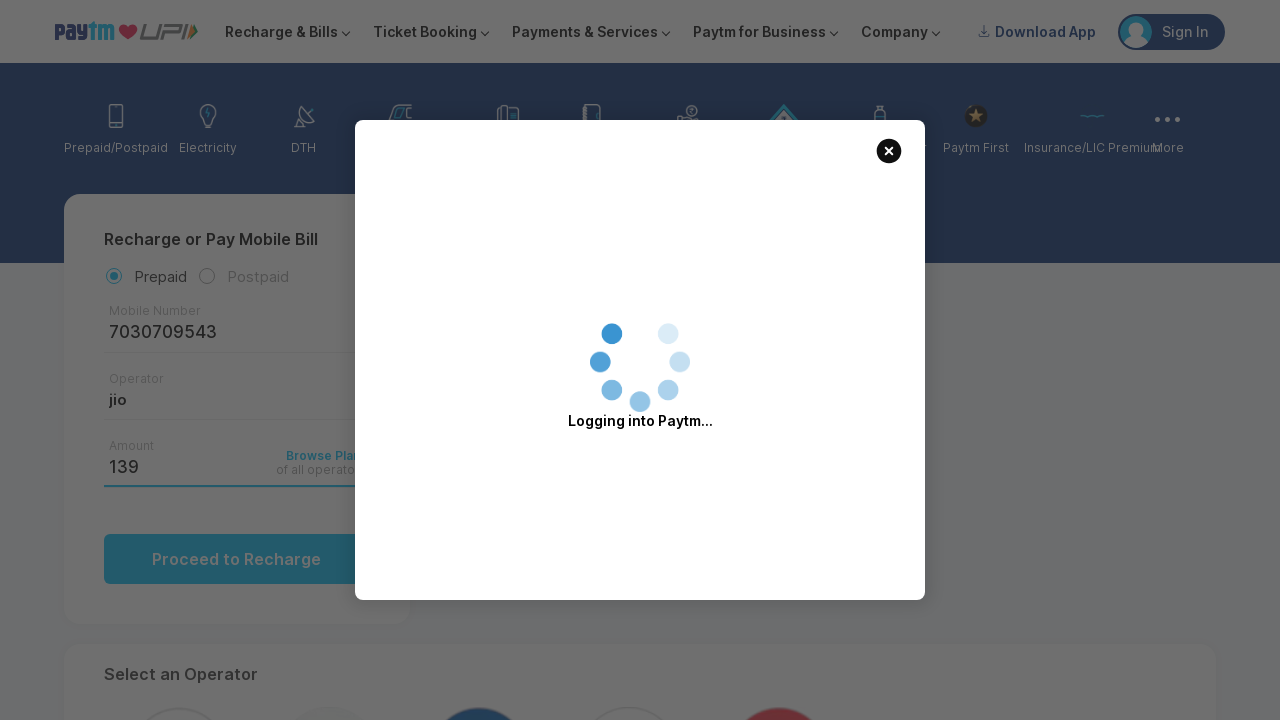